Tests search functionality from the NYPL Digital Collections homepage by entering a search keyword, submitting the search, and verifying search results page loads with expected elements.

Starting URL: https://digitalcollections.nypl.org/

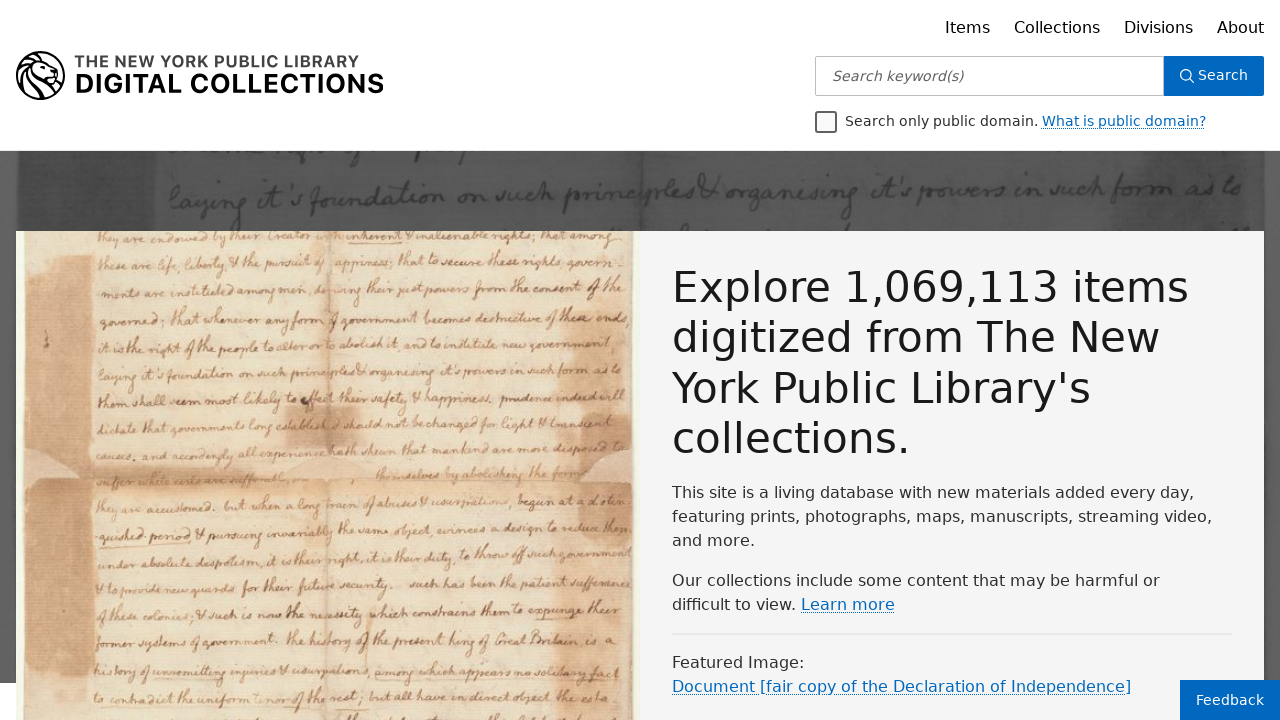

Search bar became visible on homepage
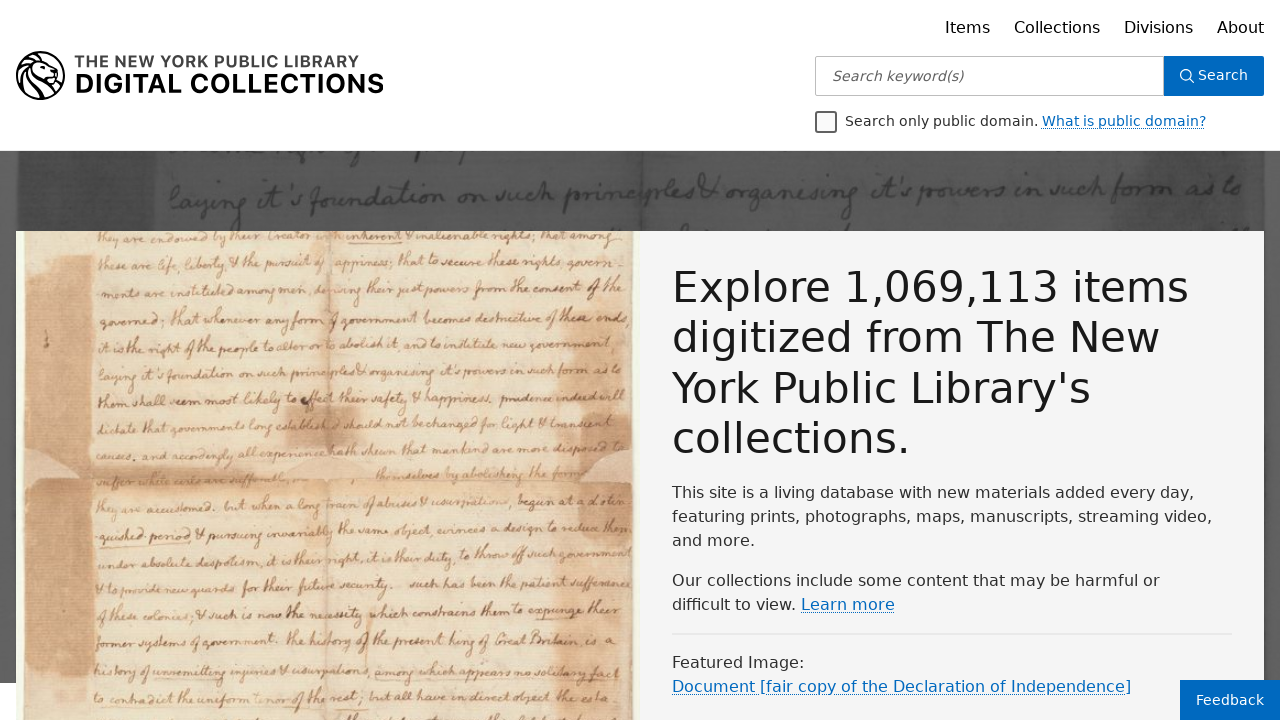

Filled search bar with keyword 'photography' on input[type='text'], input[name='q'], input[aria-label*='search' i], #search-inpu
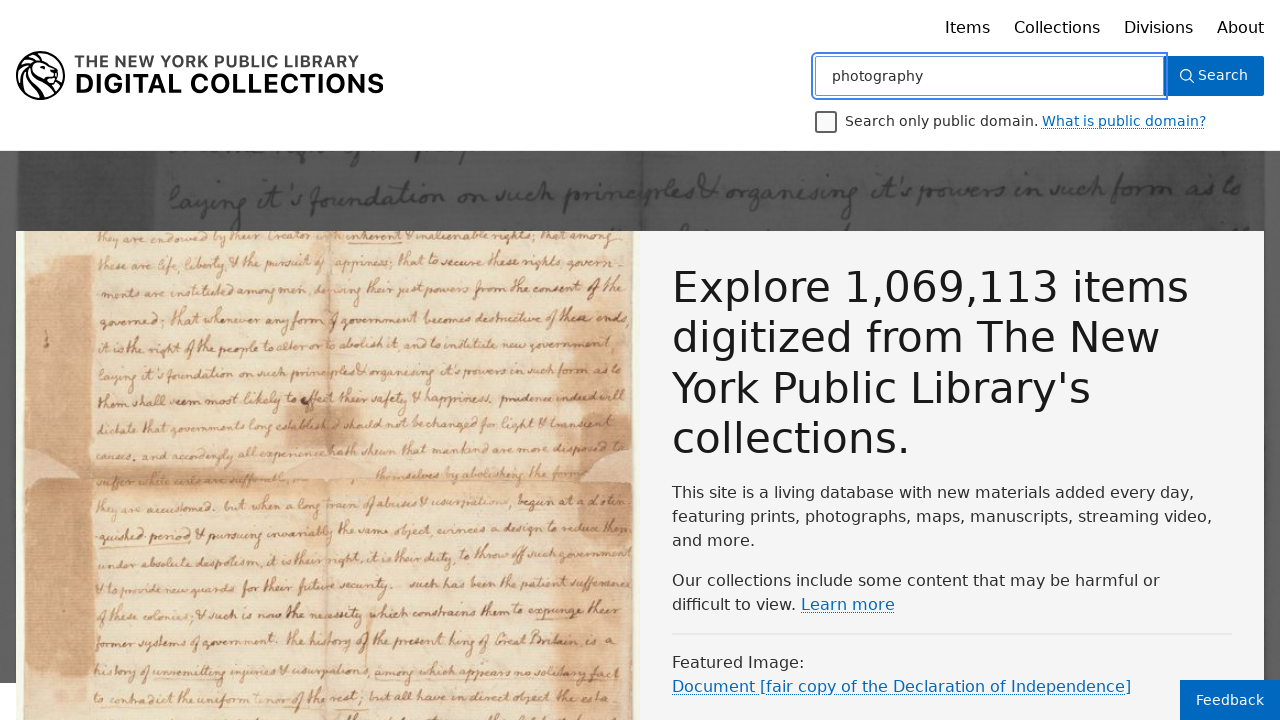

Clicked search button to submit query at (1214, 76) on button[type='submit'], button[aria-label*='search' i], .search-button
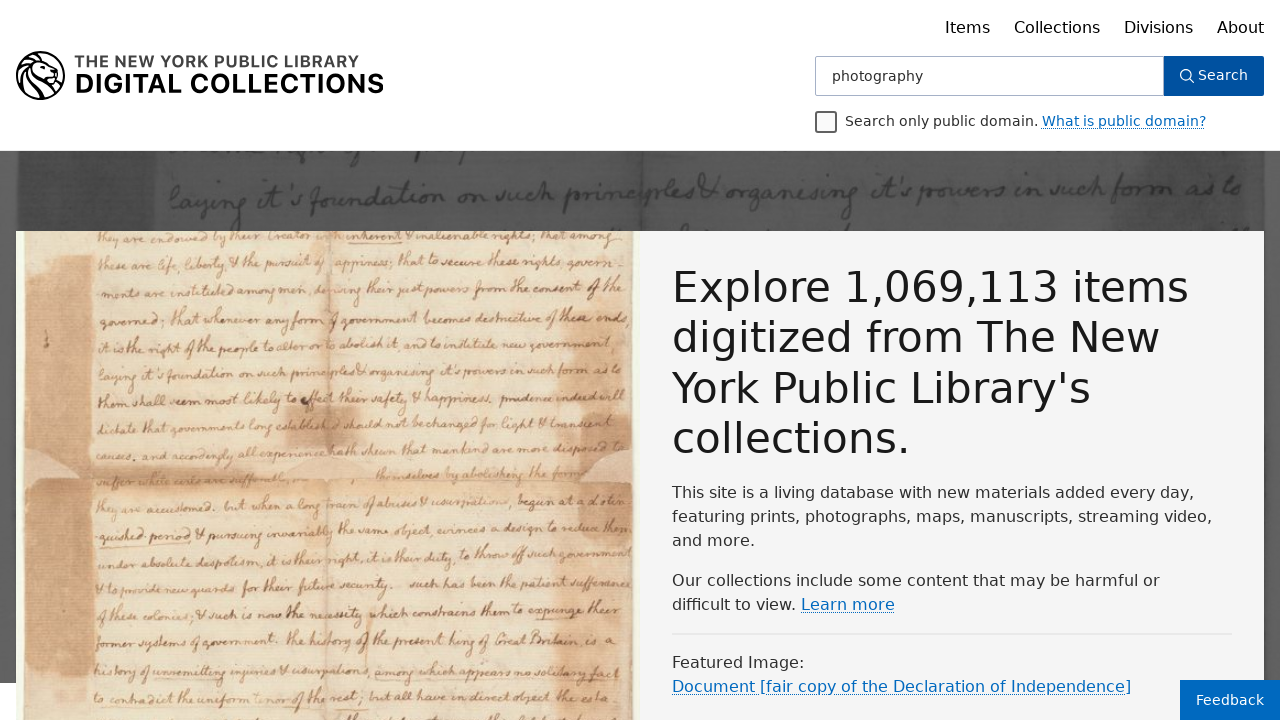

Search results page loaded successfully
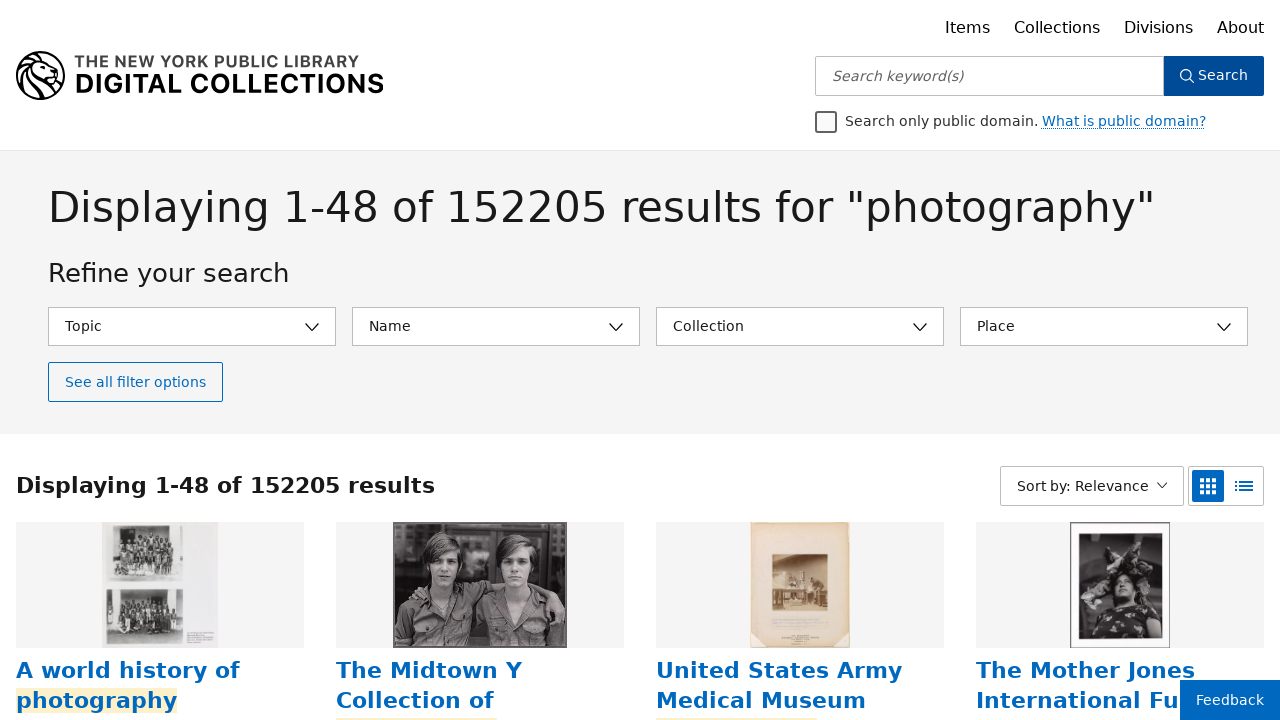

Search results heading and elements are visible
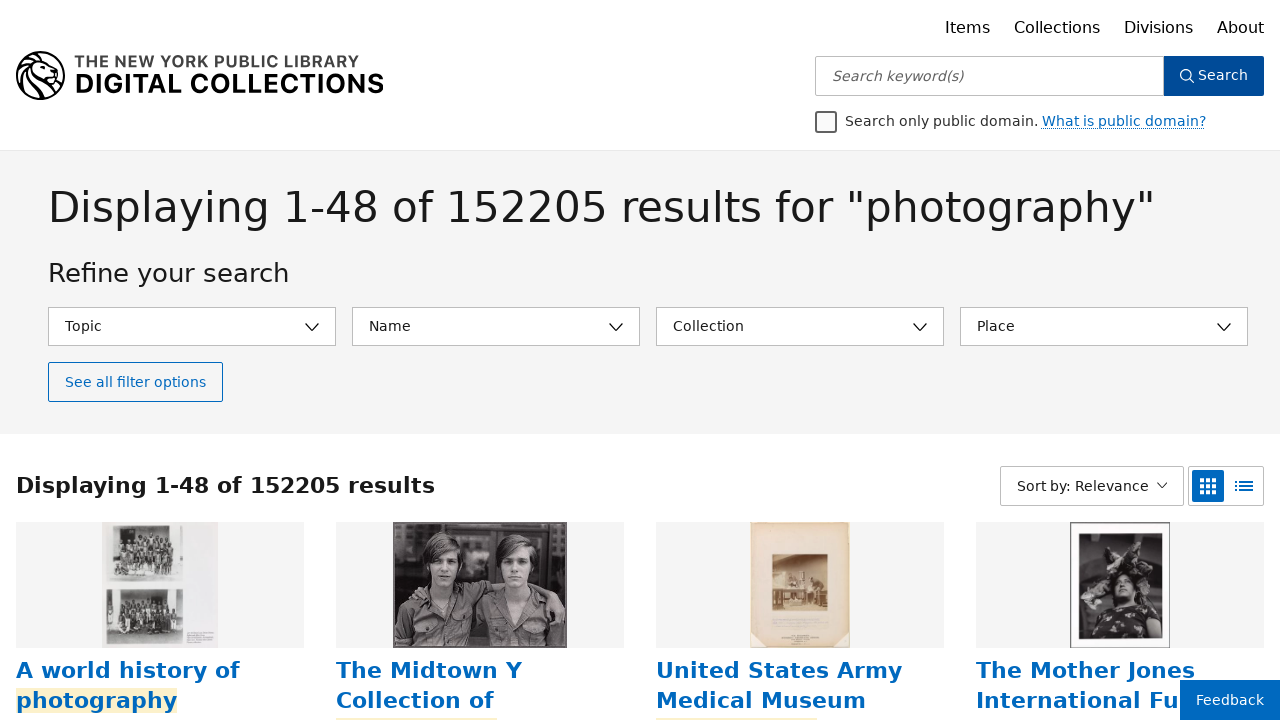

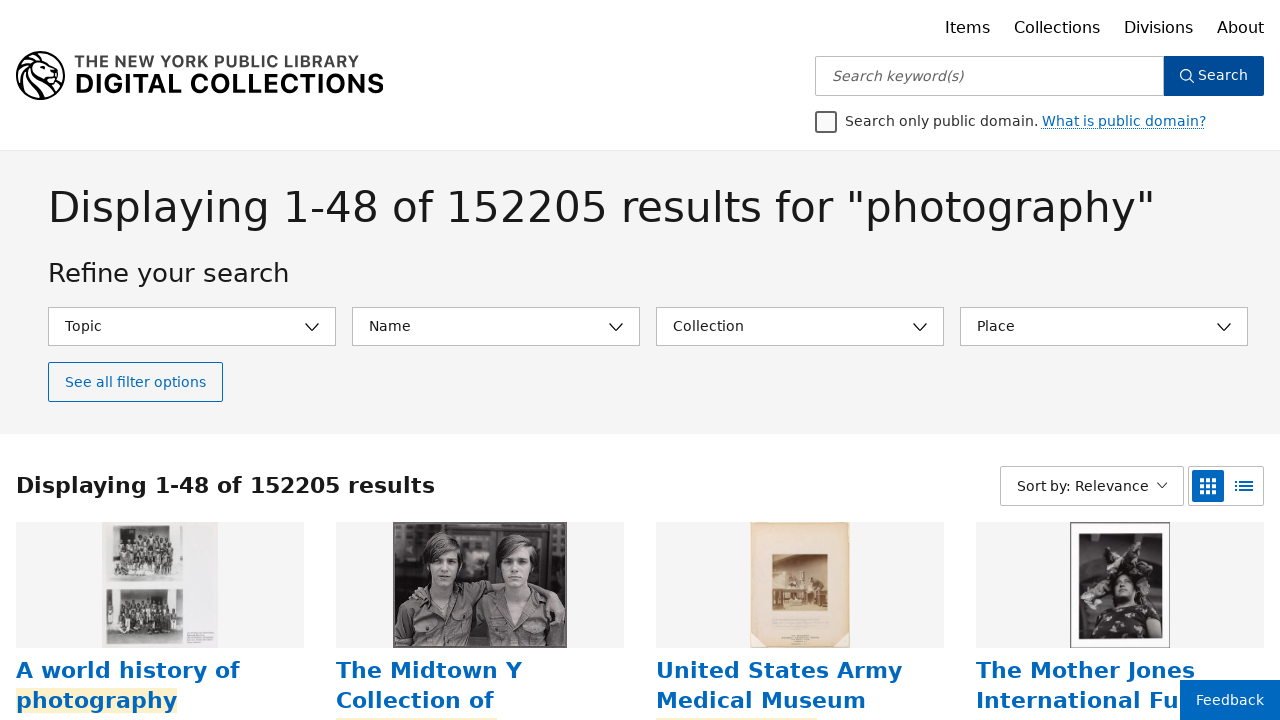